Tests web element interaction methods on a public test page by checking if a button is enabled, retrieving its CSS color value and ID attribute, clicking a "Try it" button, and verifying the button state changes.

Starting URL: https://omayo.blogspot.com/

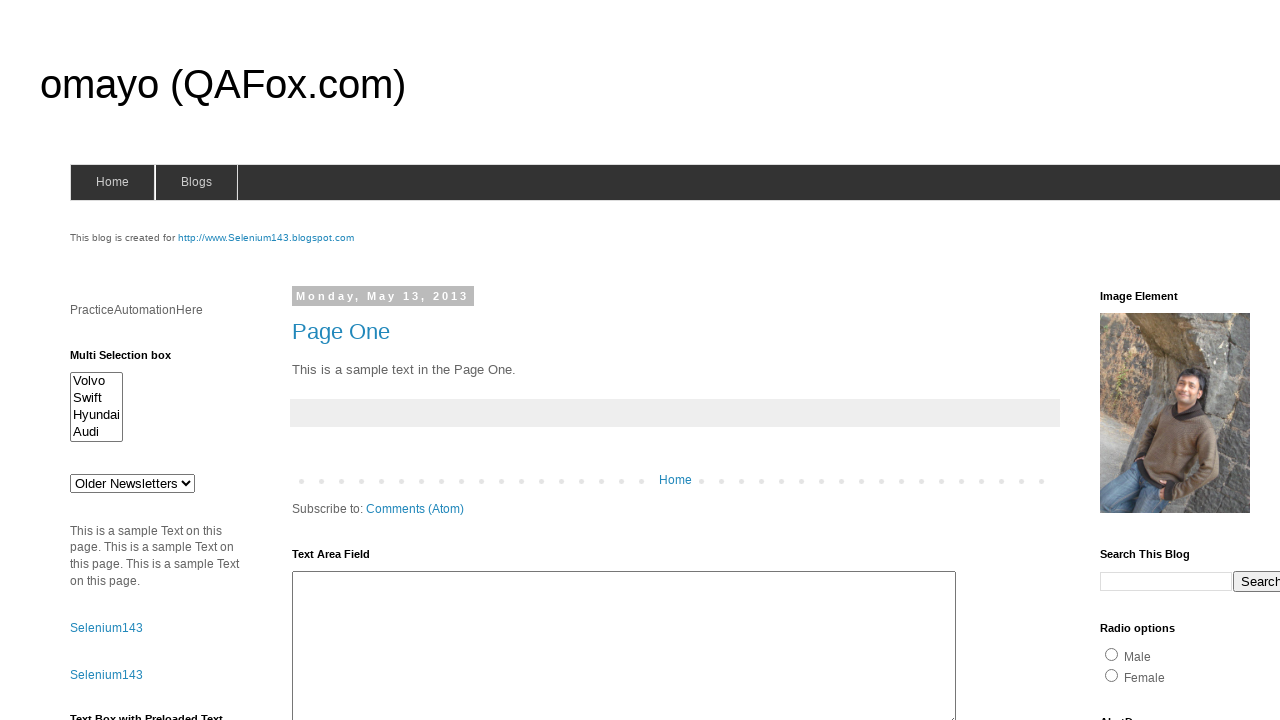

Checked if button #myBtn is enabled
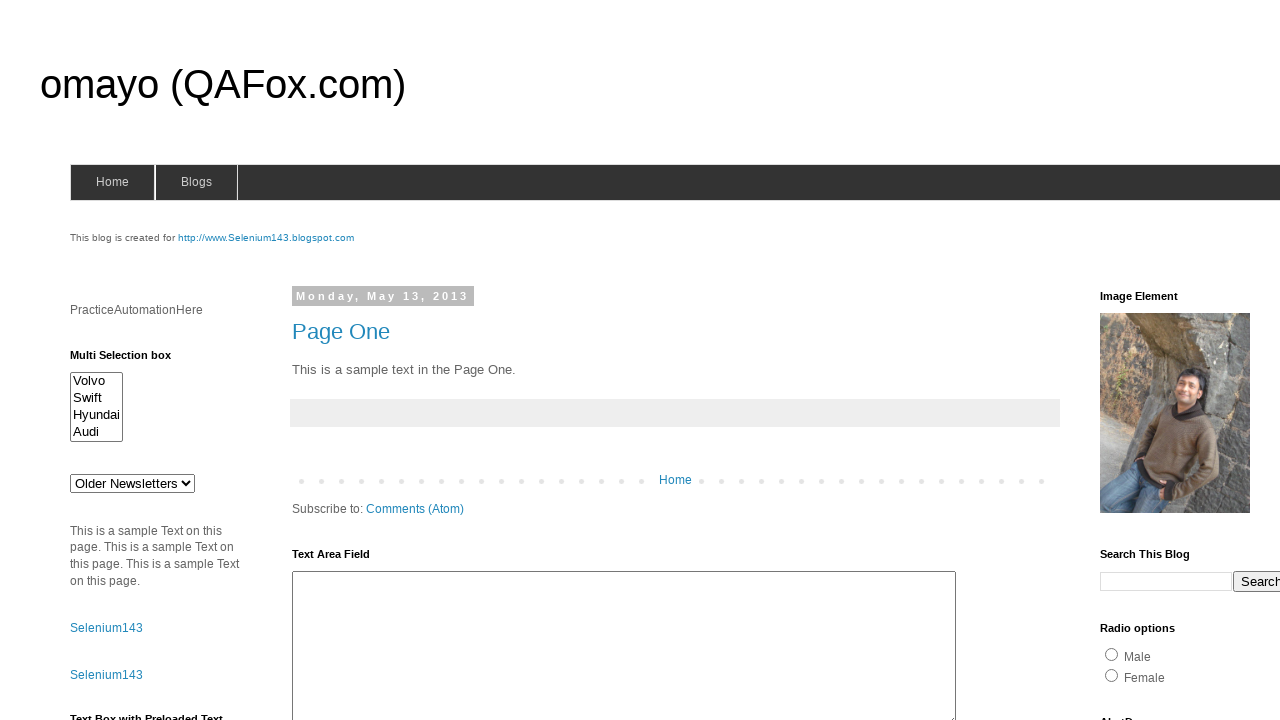

Retrieved CSS color value of button #myBtn
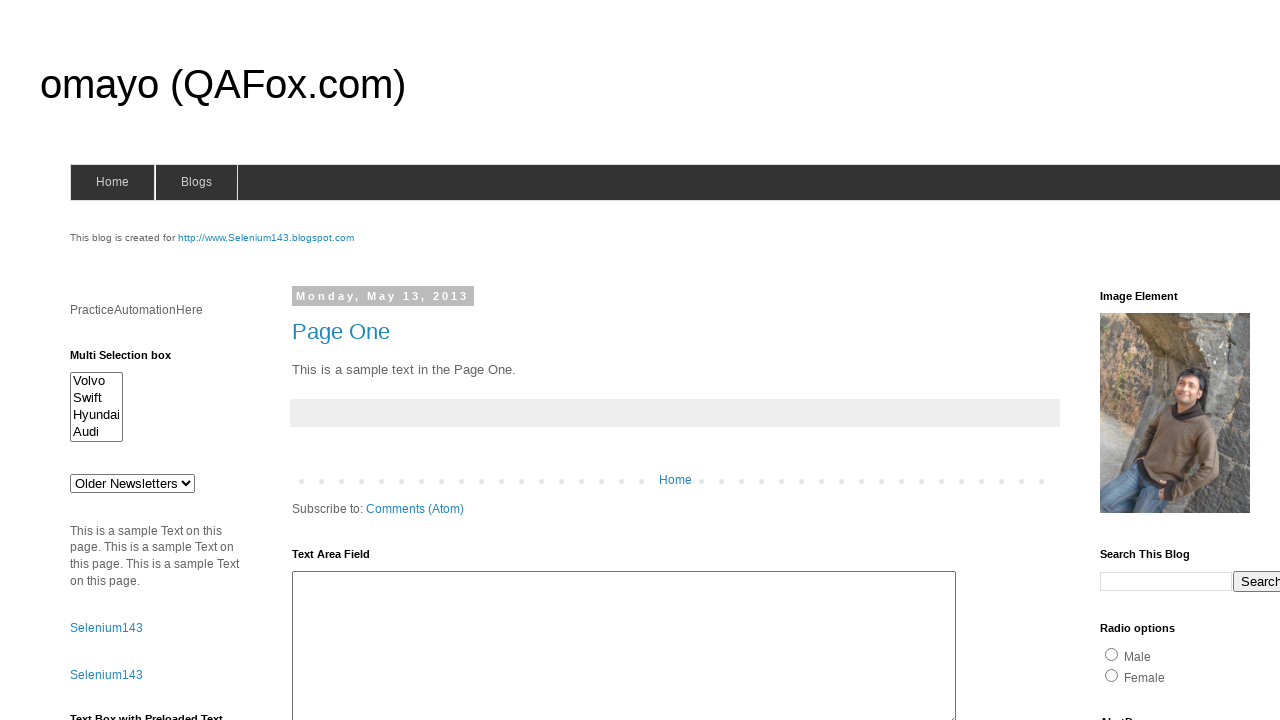

Retrieved ID attribute of button #myBtn
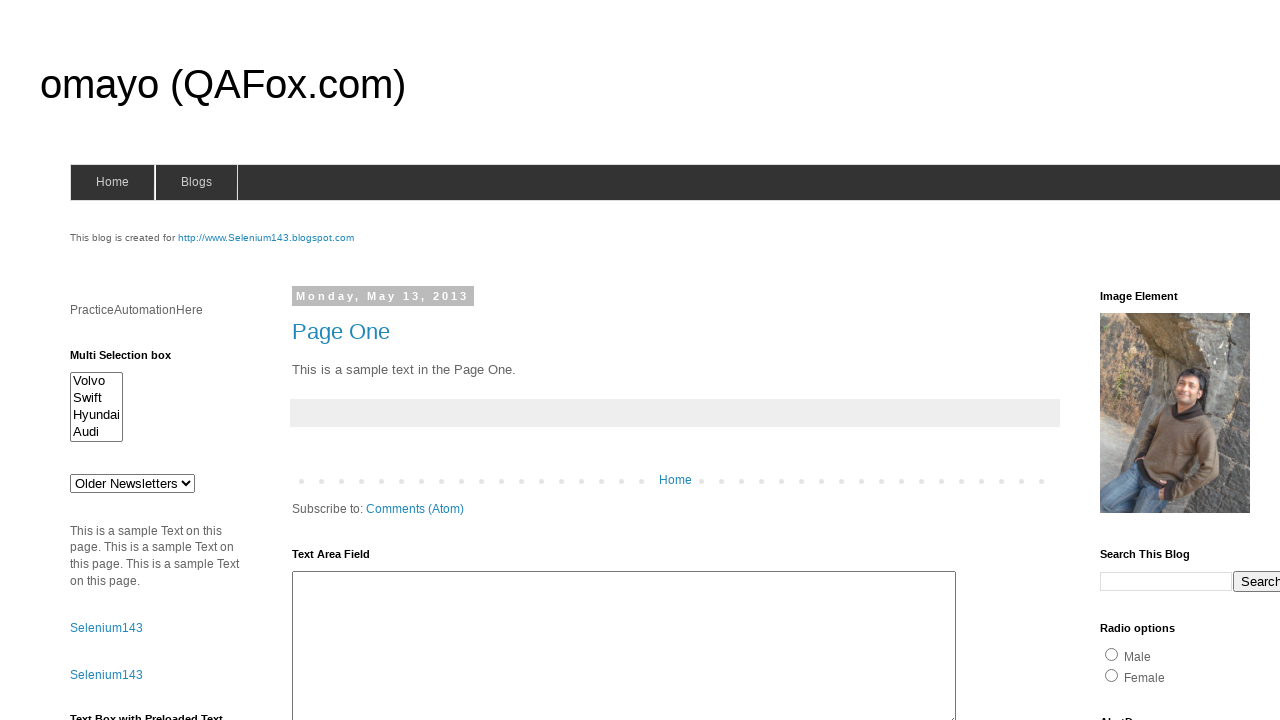

Clicked the 'Try it' button at (93, 360) on xpath=//button[text()='Try it']
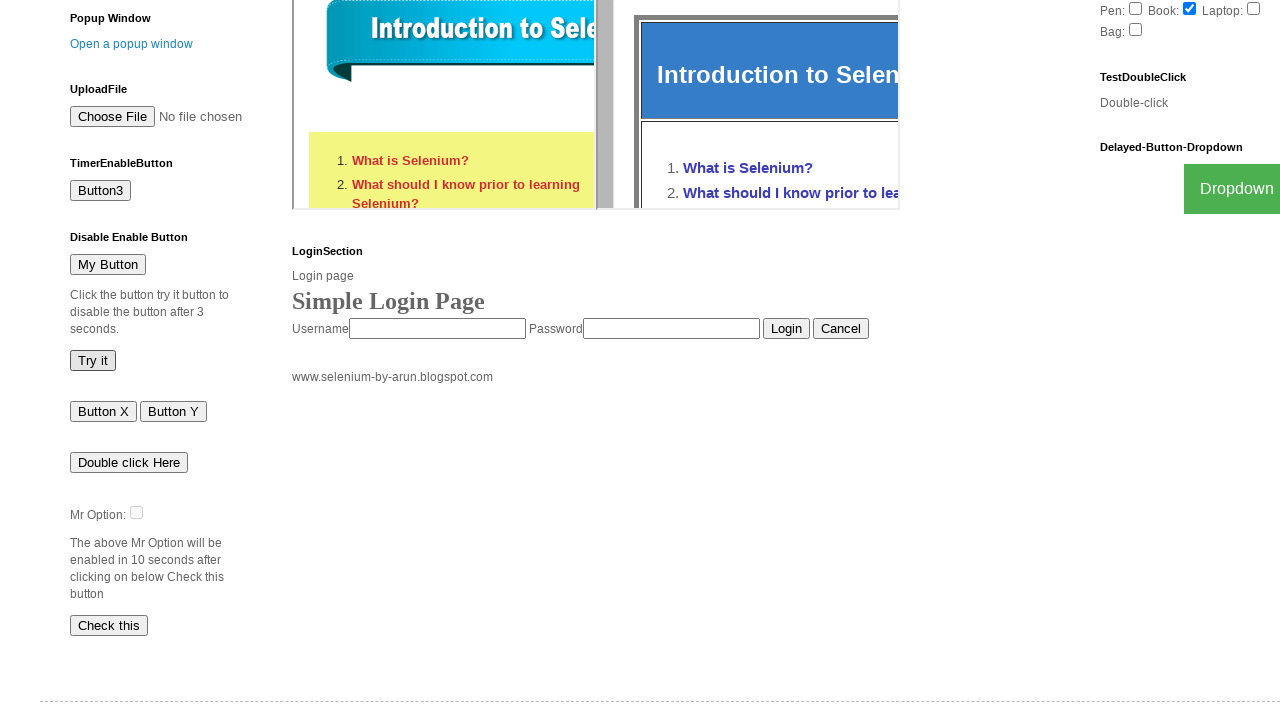

Waited 3 seconds for button state change
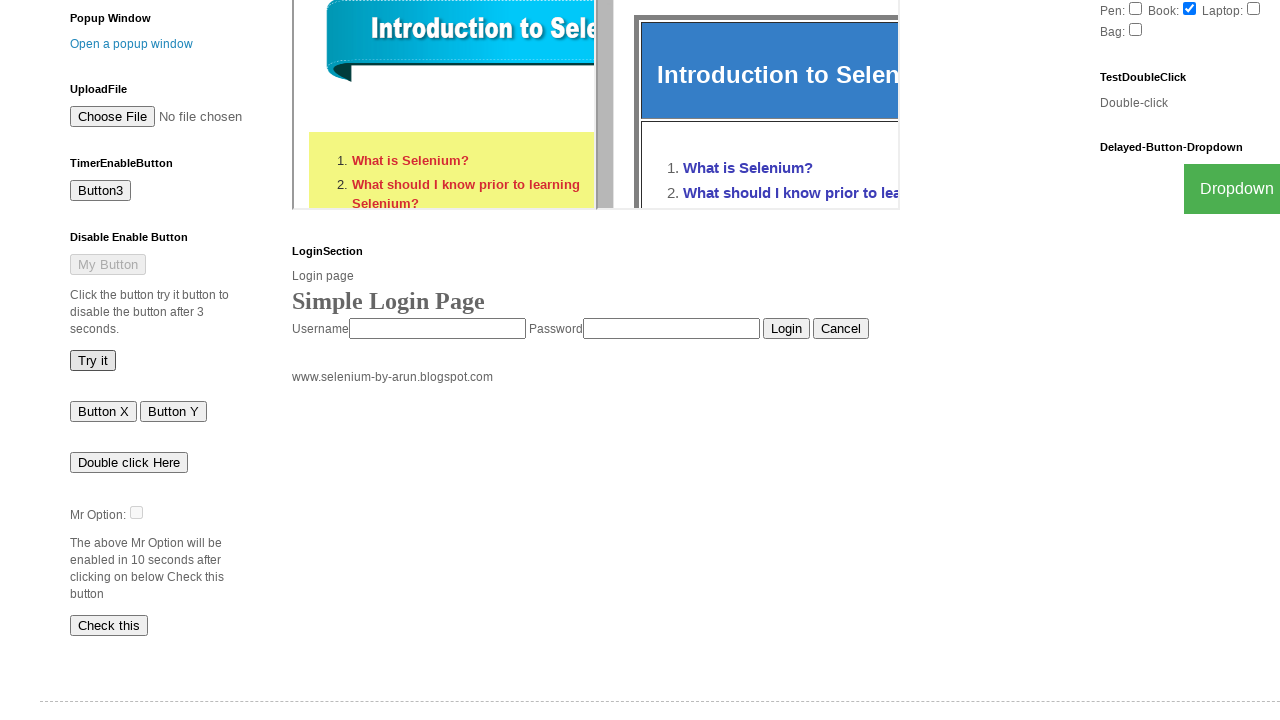

Verified button #myBtn state after click
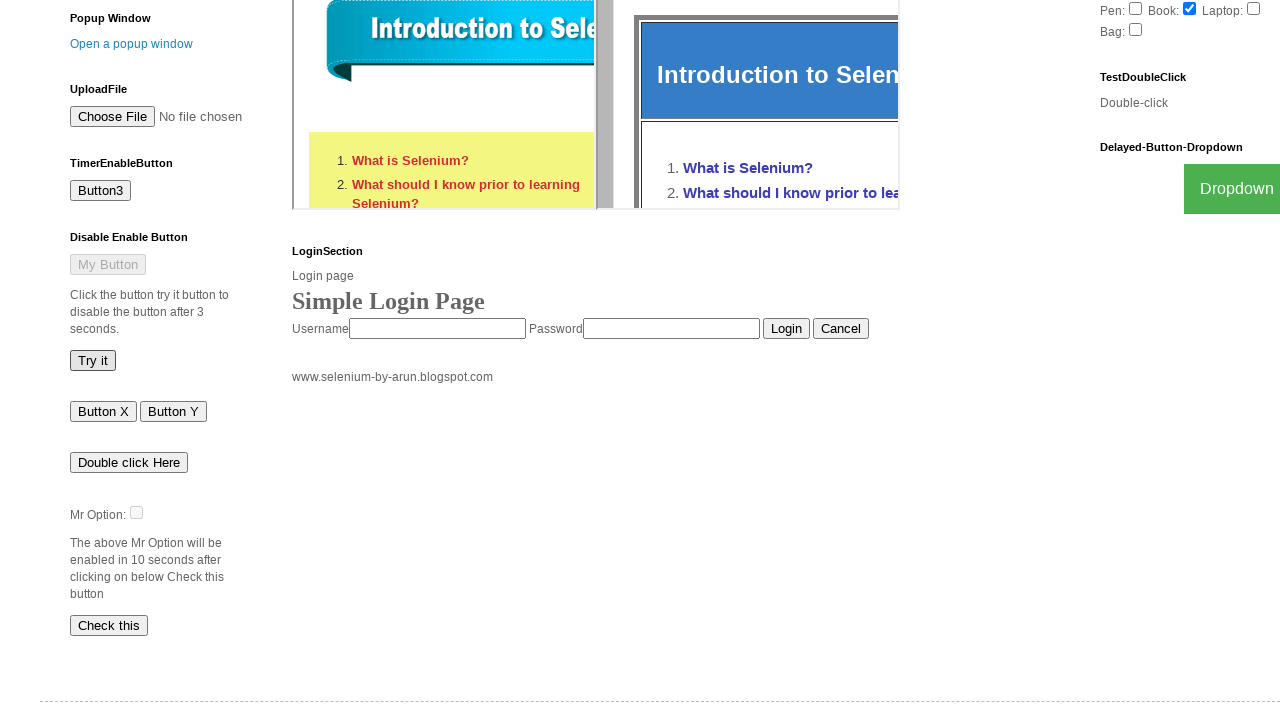

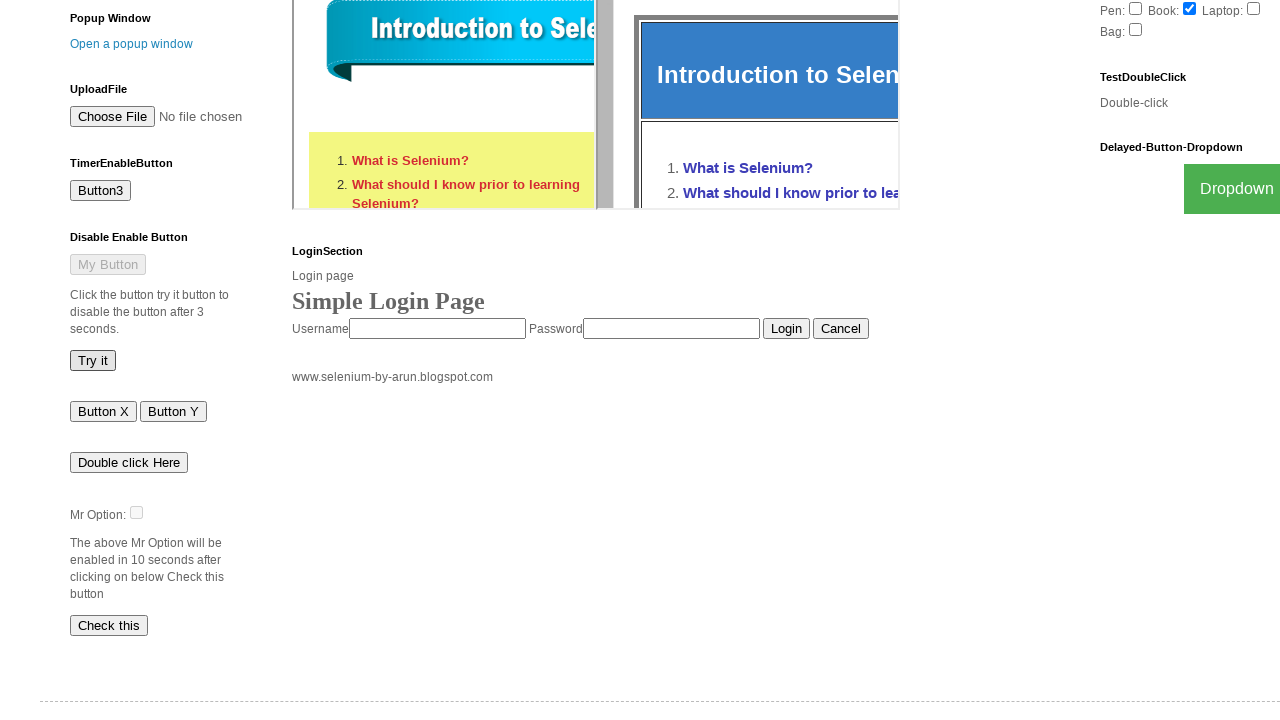